Tests explicit wait functionality by waiting for elements to become visible, clicking on a name input field, and filling a Wikipedia search input with text.

Starting URL: https://testautomationpractice.blogspot.com/

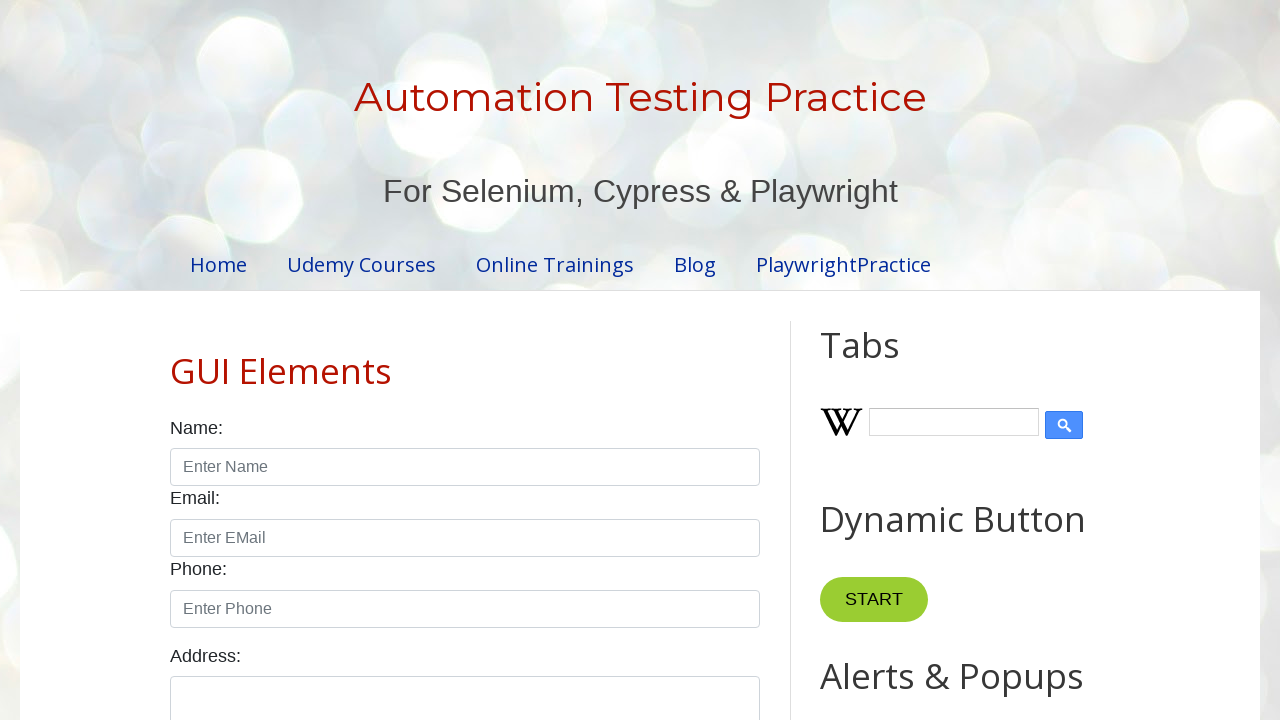

Waited for name input field to become visible
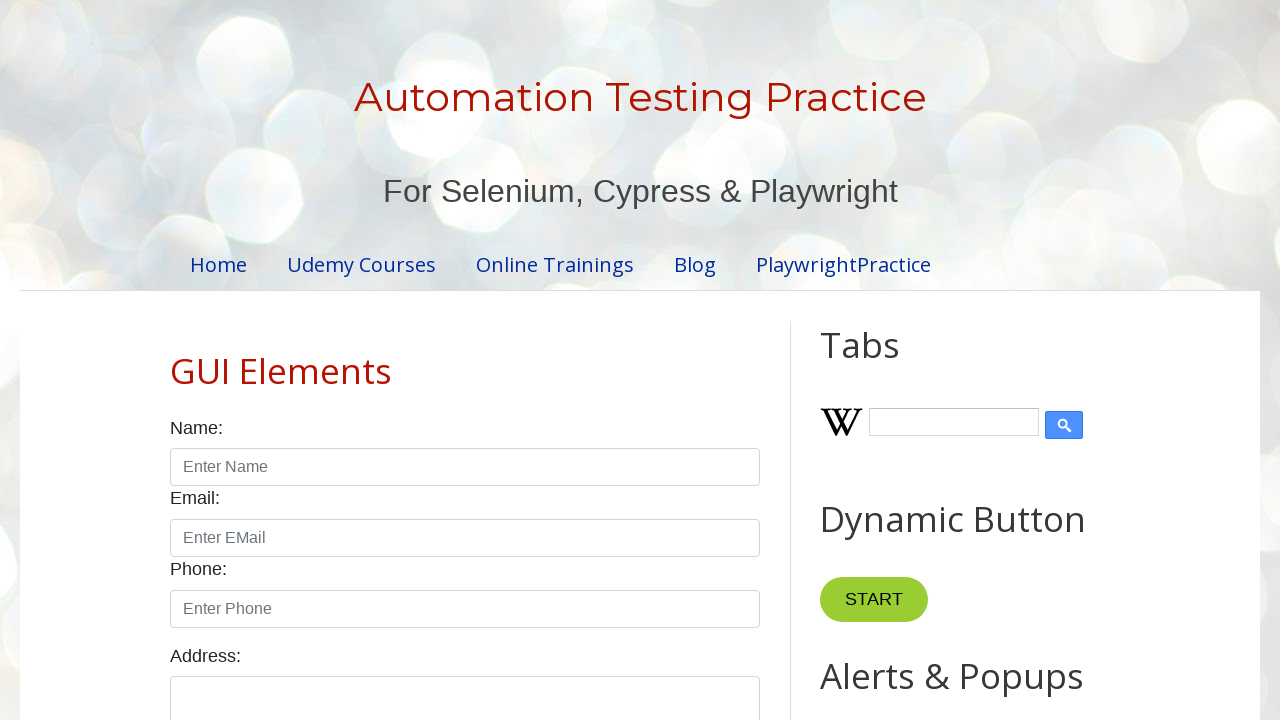

Clicked on name input field at (465, 467) on #name
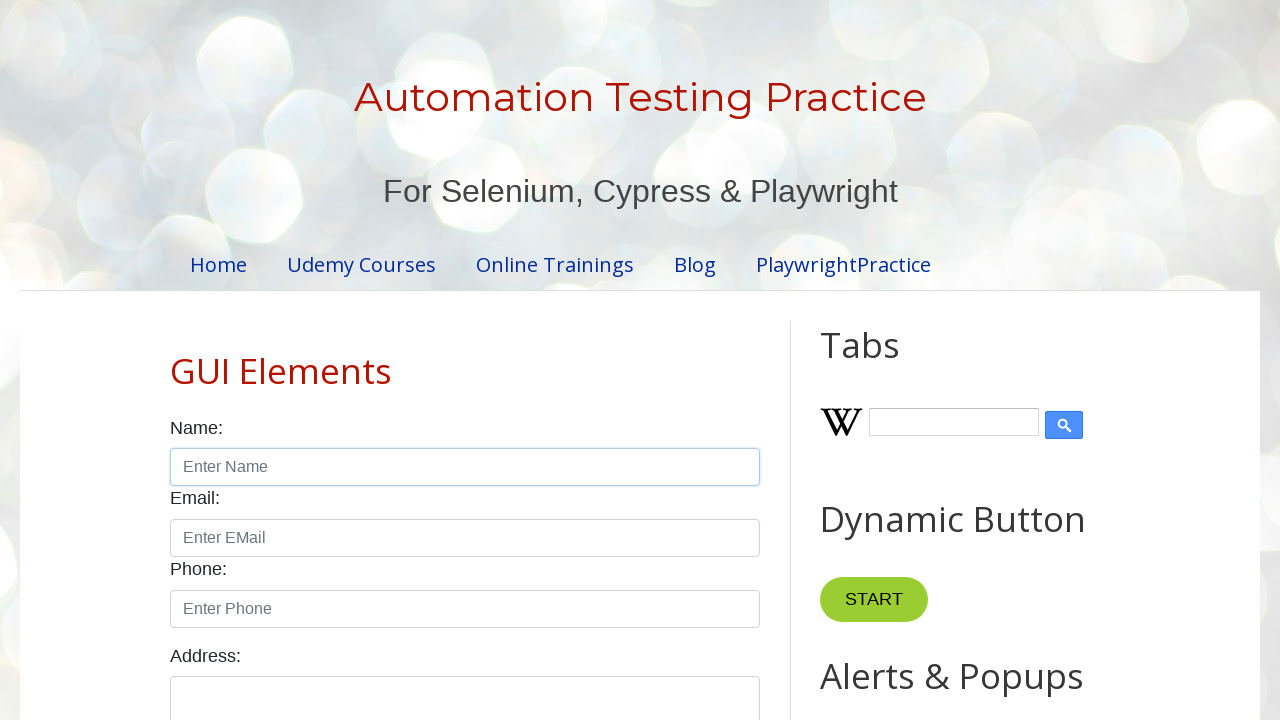

Waited for Wikipedia search input field to become visible
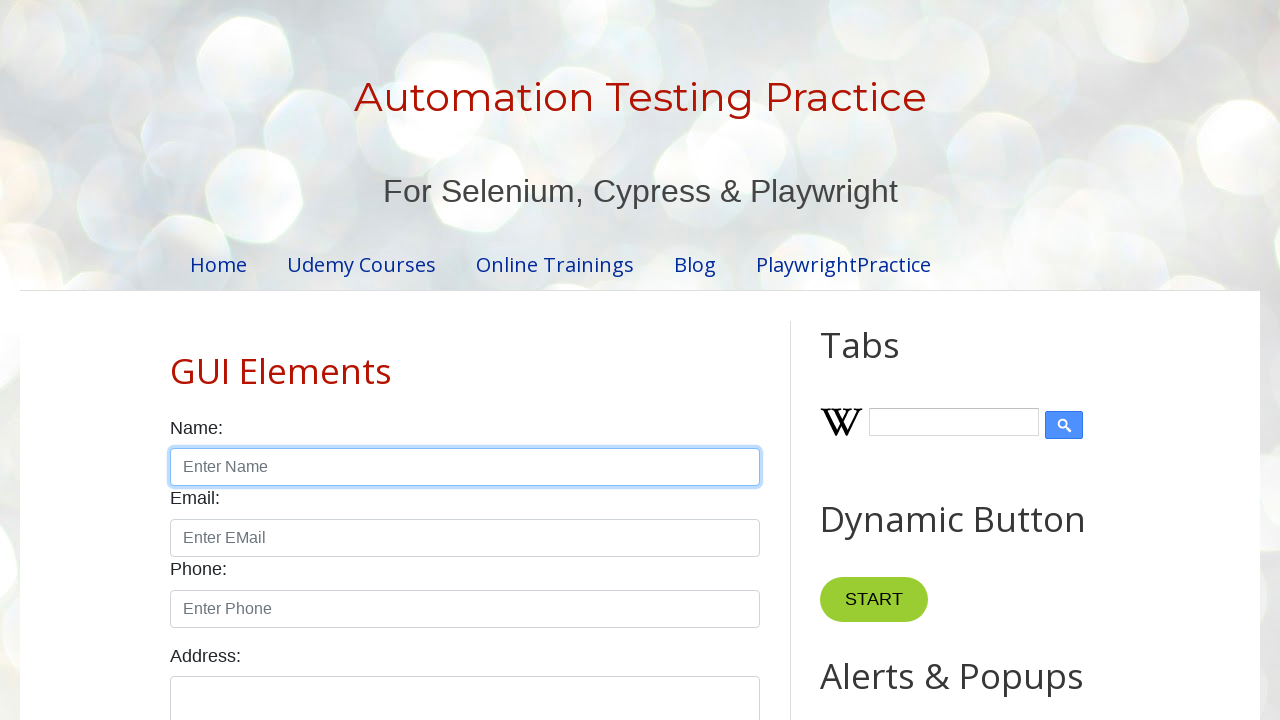

Filled Wikipedia search input with 'Explicit Wait' on #Wikipedia1_wikipedia-search-input
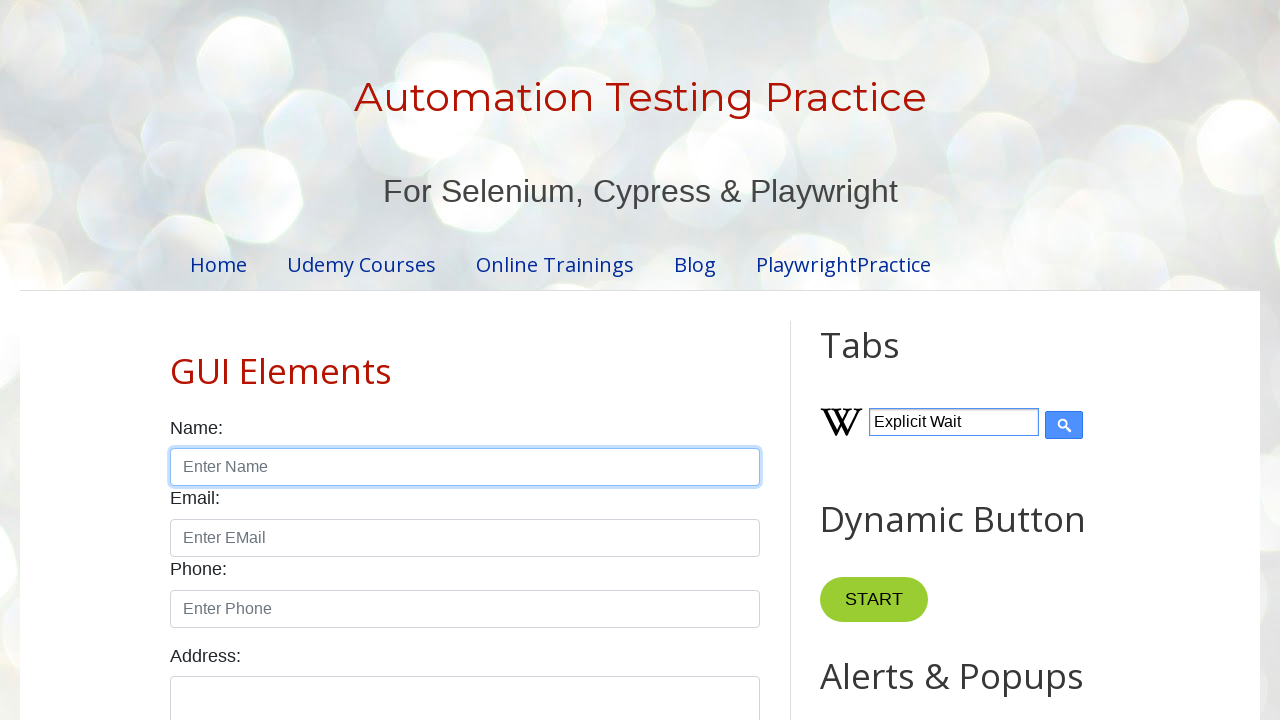

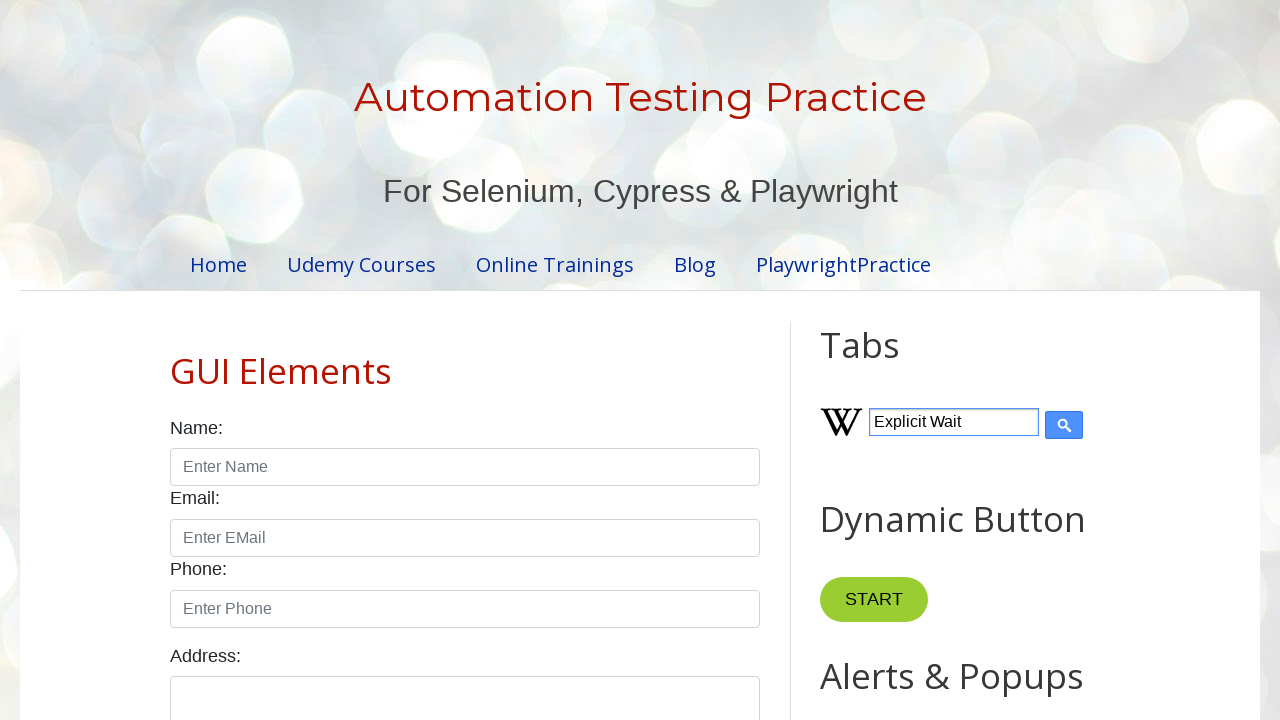